Tests that edits are cancelled when pressing Escape key

Starting URL: https://demo.playwright.dev/todomvc

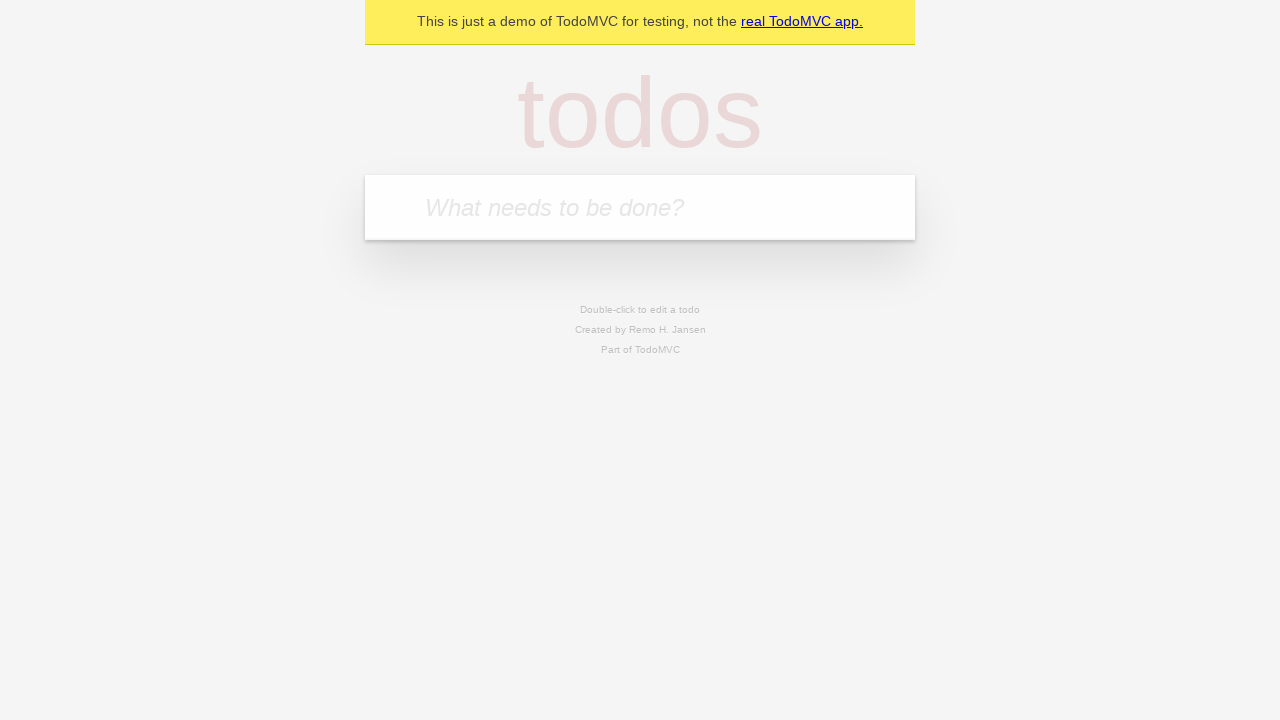

Filled first todo input with 'buy some cheese' on internal:attr=[placeholder="What needs to be done?"i]
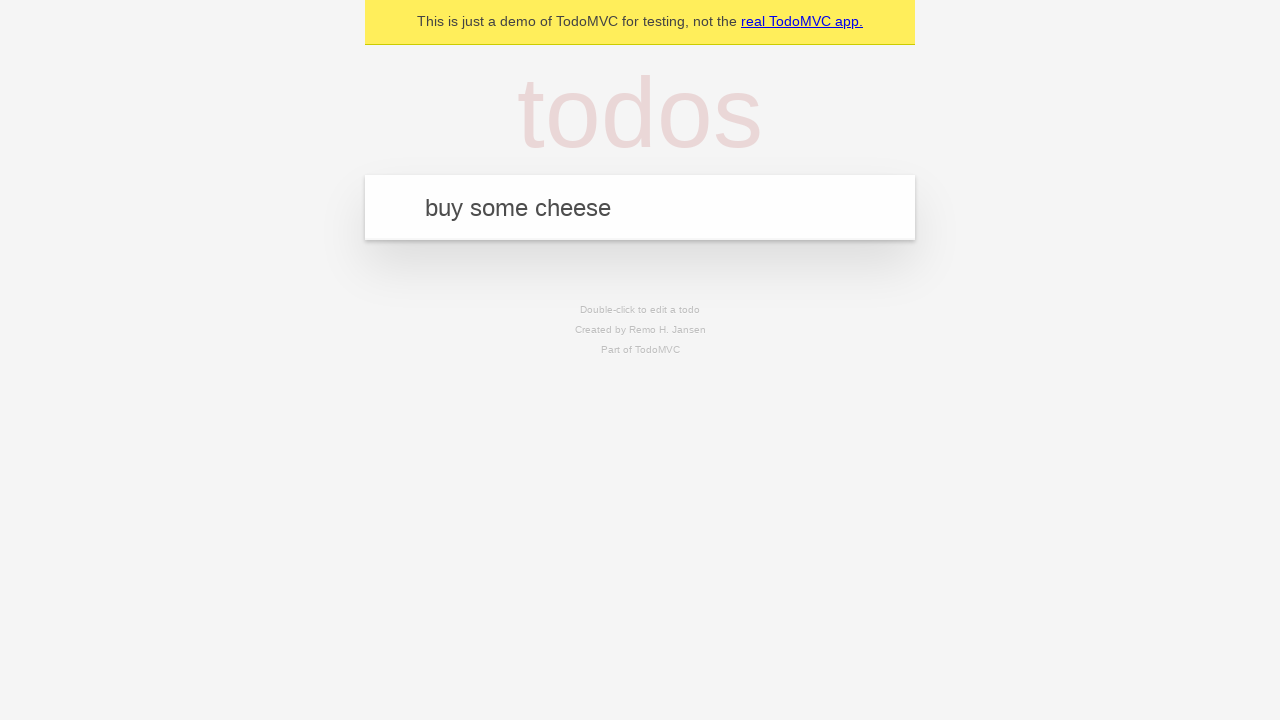

Pressed Enter to create first todo on internal:attr=[placeholder="What needs to be done?"i]
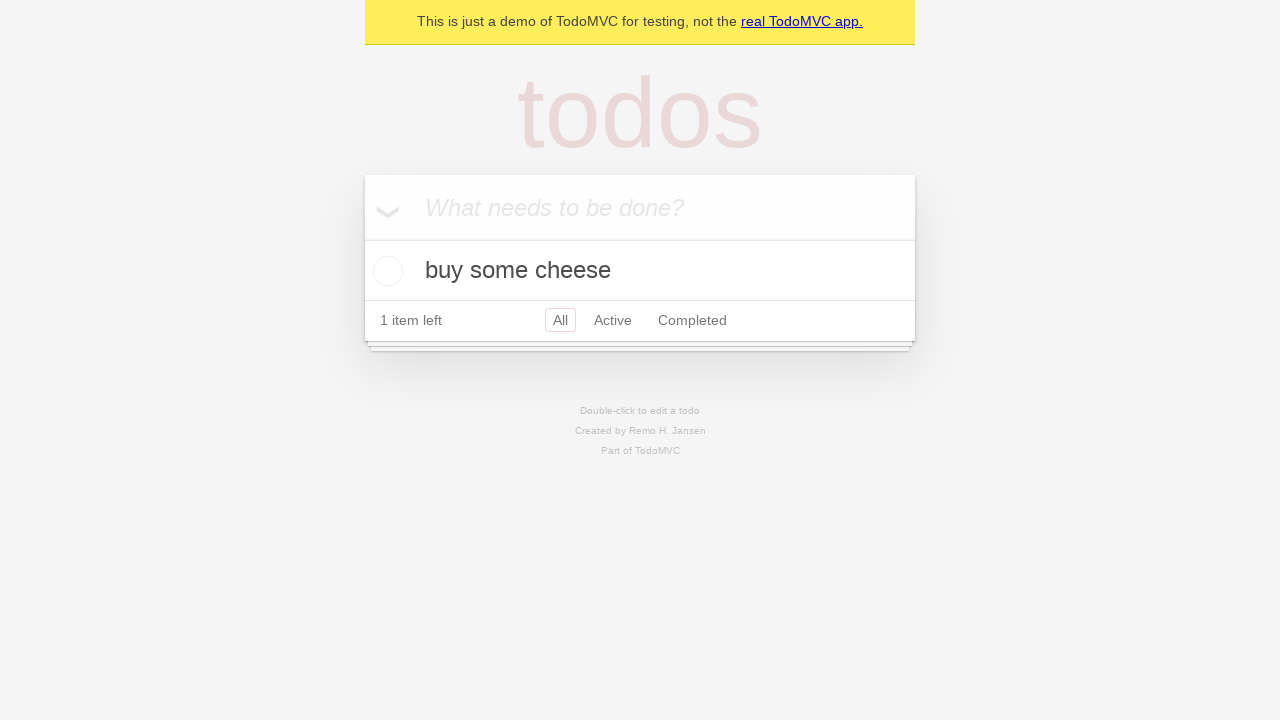

Filled second todo input with 'feed the cat' on internal:attr=[placeholder="What needs to be done?"i]
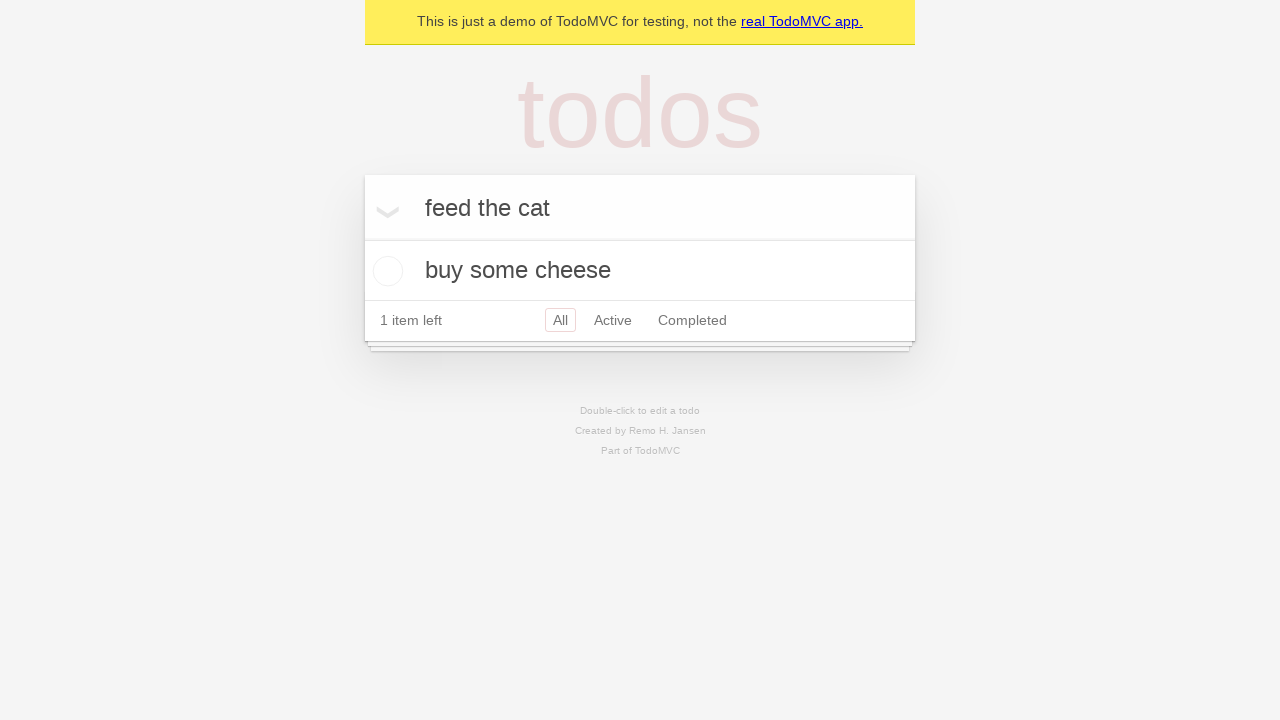

Pressed Enter to create second todo on internal:attr=[placeholder="What needs to be done?"i]
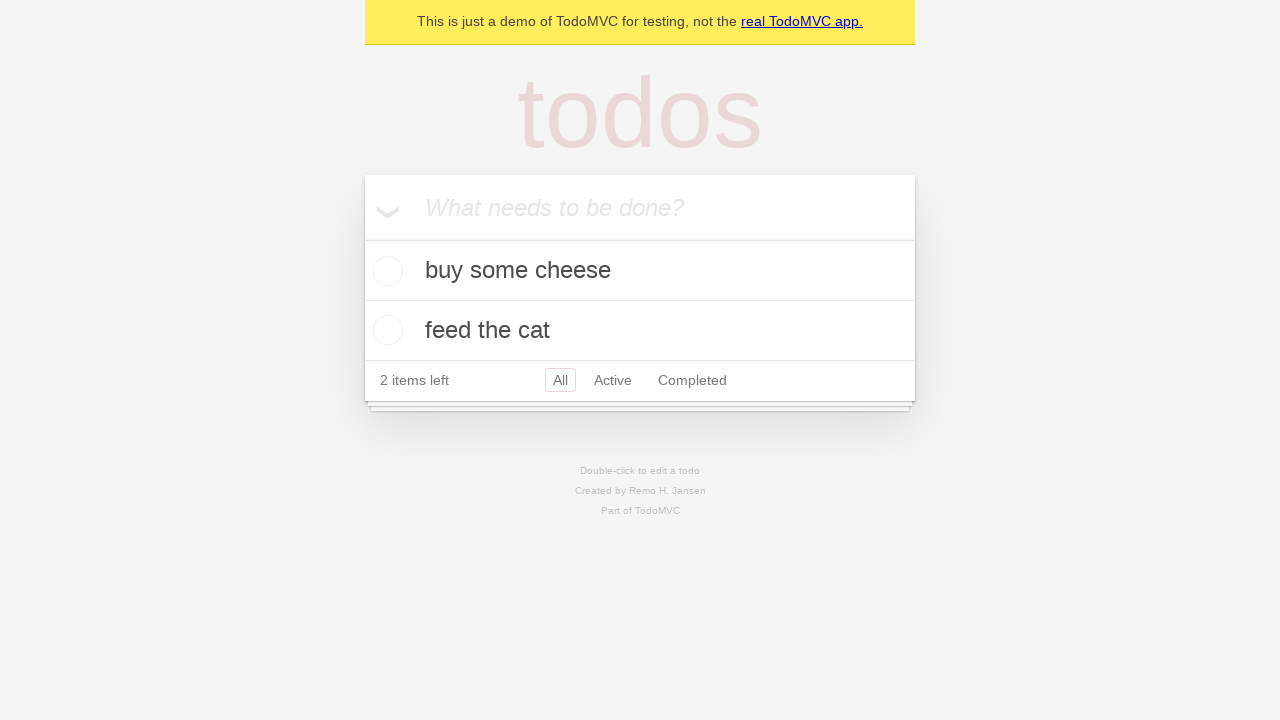

Filled third todo input with 'book a doctors appointment' on internal:attr=[placeholder="What needs to be done?"i]
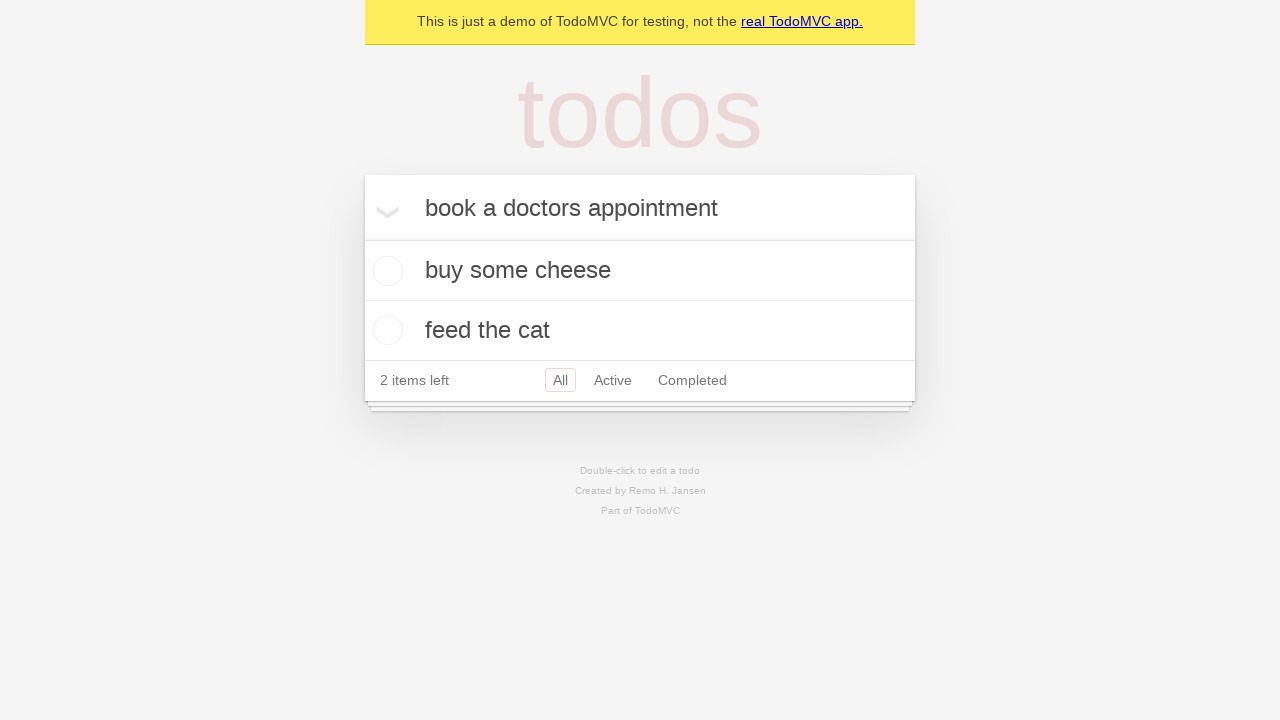

Pressed Enter to create third todo on internal:attr=[placeholder="What needs to be done?"i]
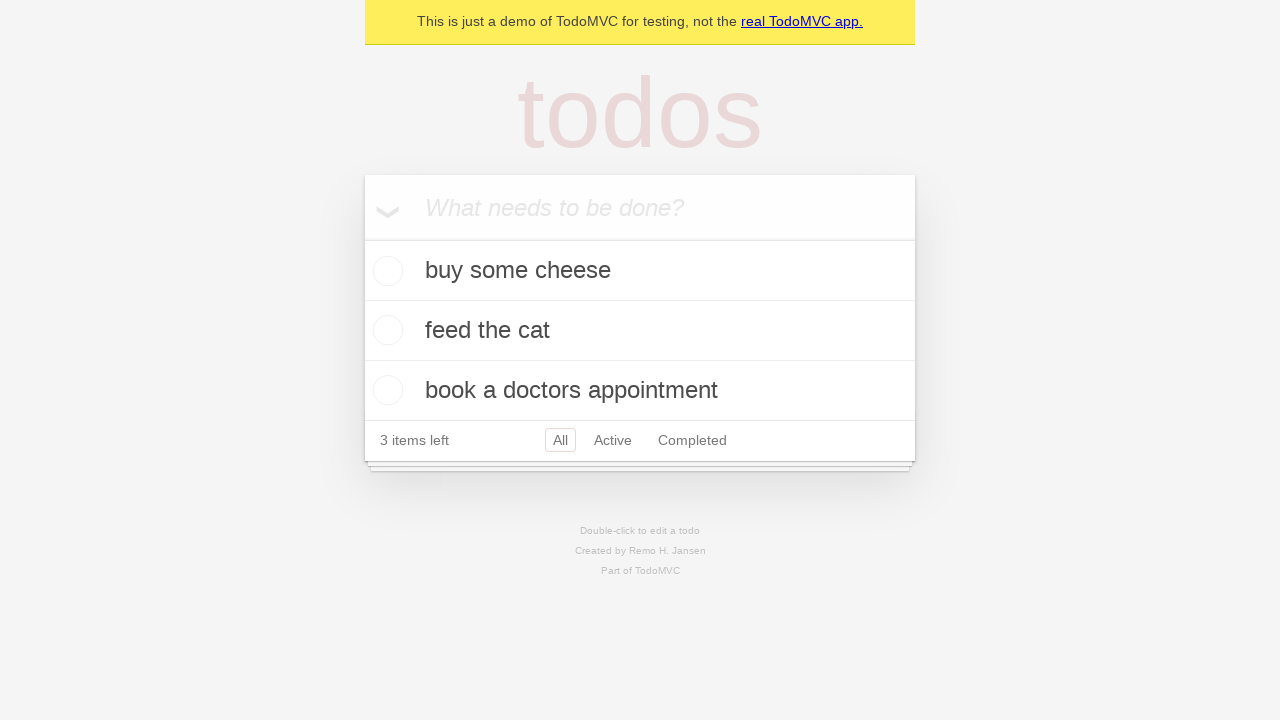

Located all todo items
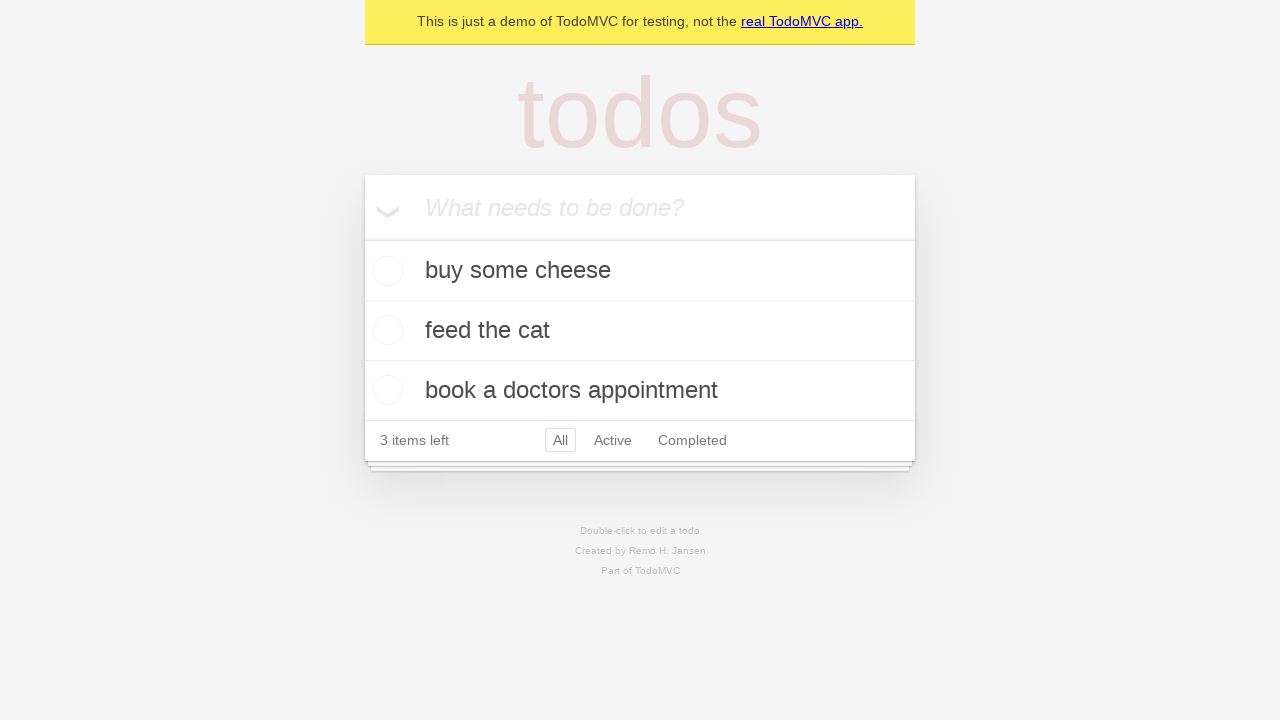

Double-clicked second todo item to enter edit mode at (640, 331) on internal:testid=[data-testid="todo-item"s] >> nth=1
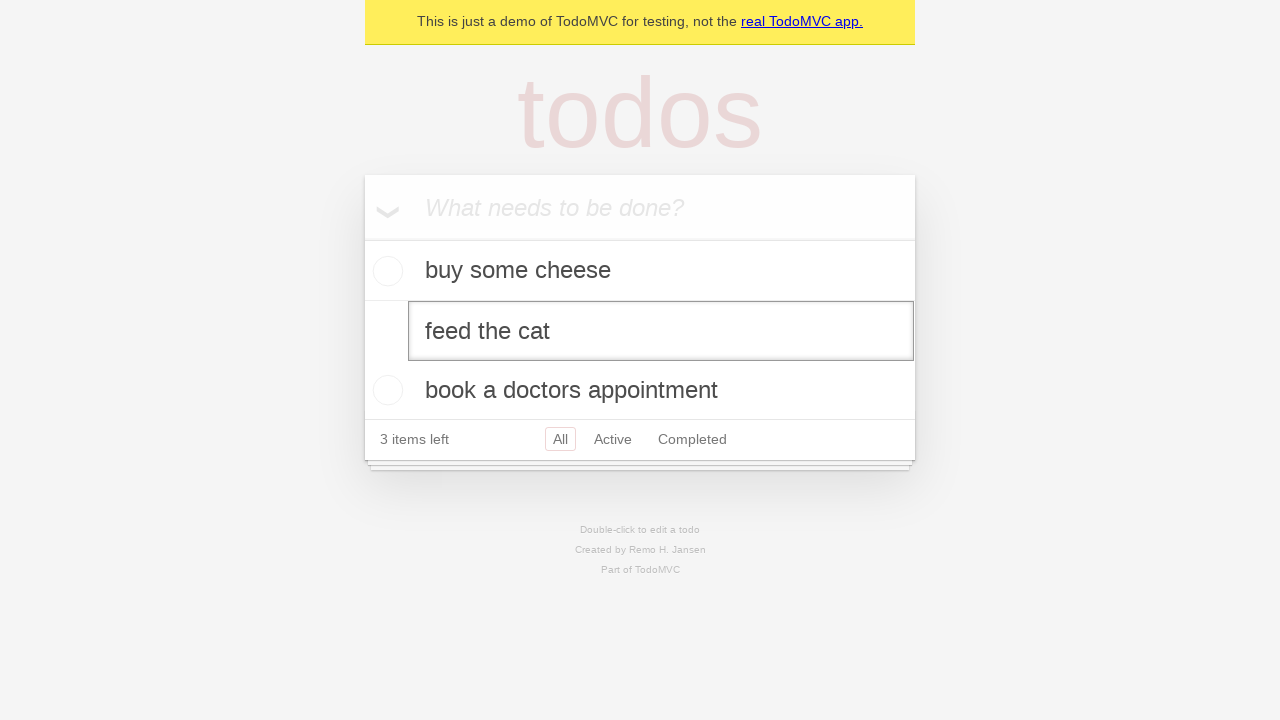

Filled edit field with 'buy some sausages' on internal:testid=[data-testid="todo-item"s] >> nth=1 >> internal:role=textbox[nam
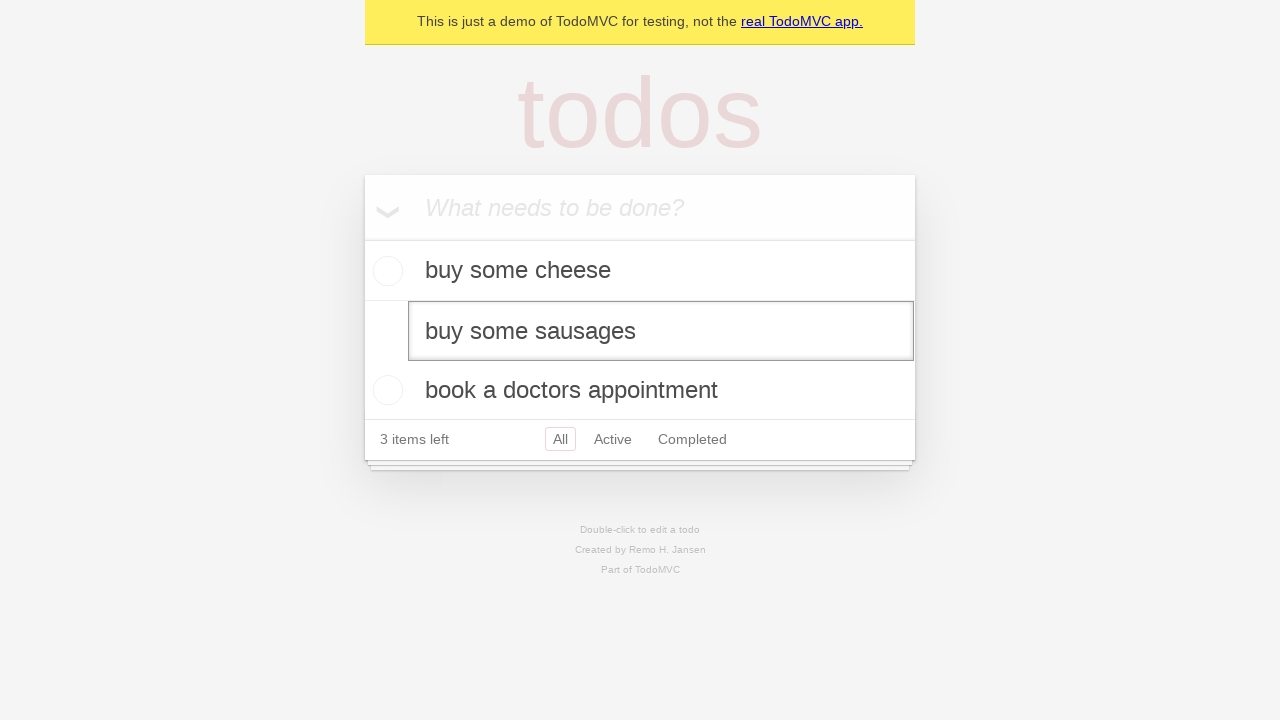

Pressed Escape key to cancel edit on internal:testid=[data-testid="todo-item"s] >> nth=1 >> internal:role=textbox[nam
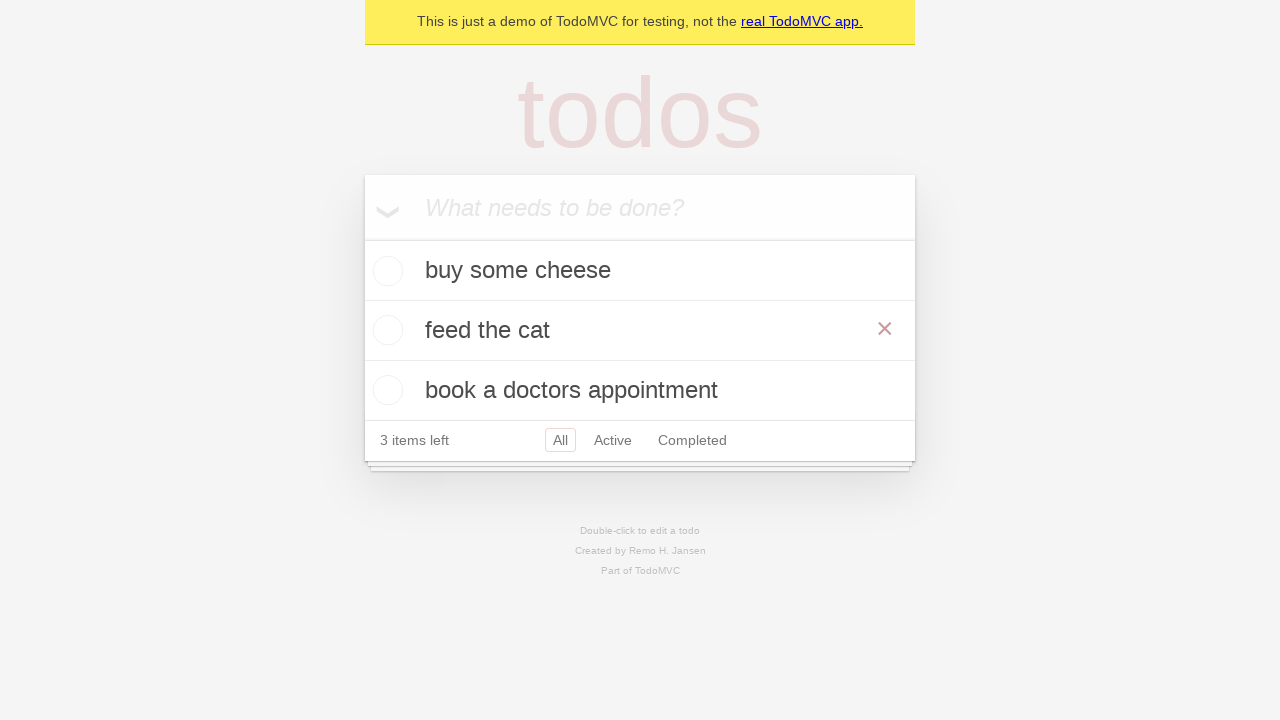

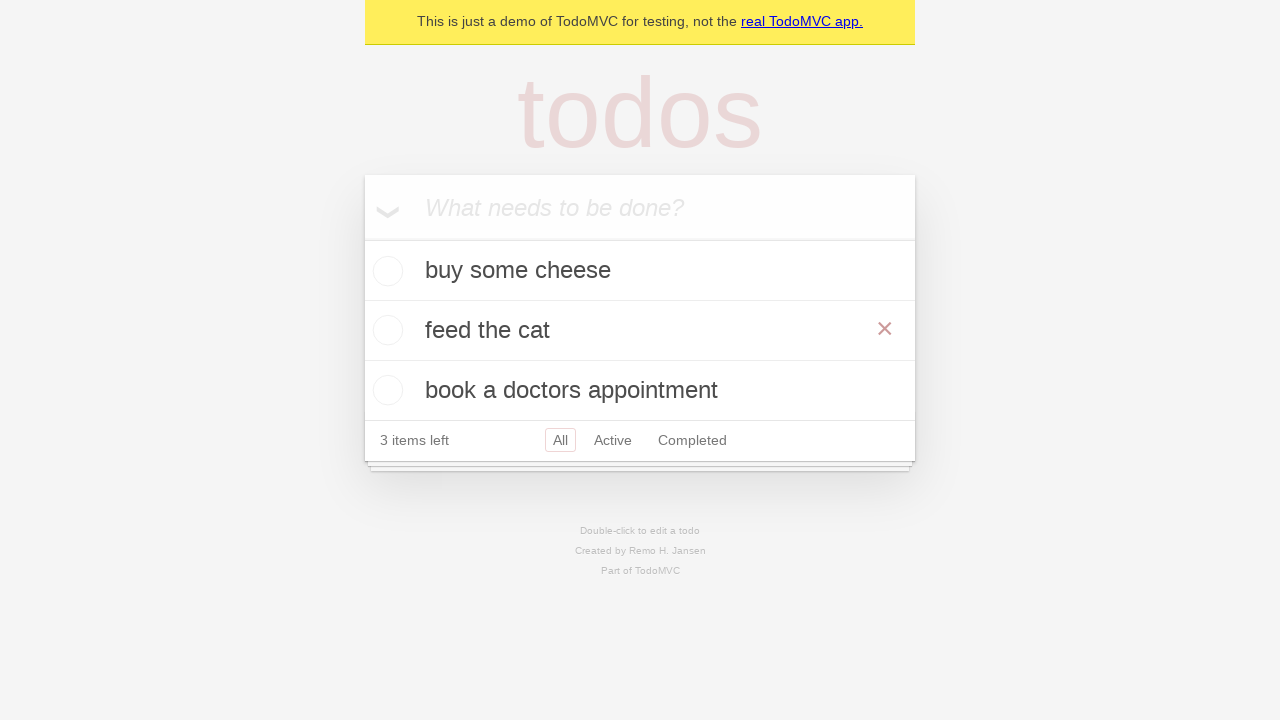